Tests gender selection functionality by clicking the male doll base option and waiting for the canvas to load

Starting URL: https://webglsamples.org/collectibles/index.html

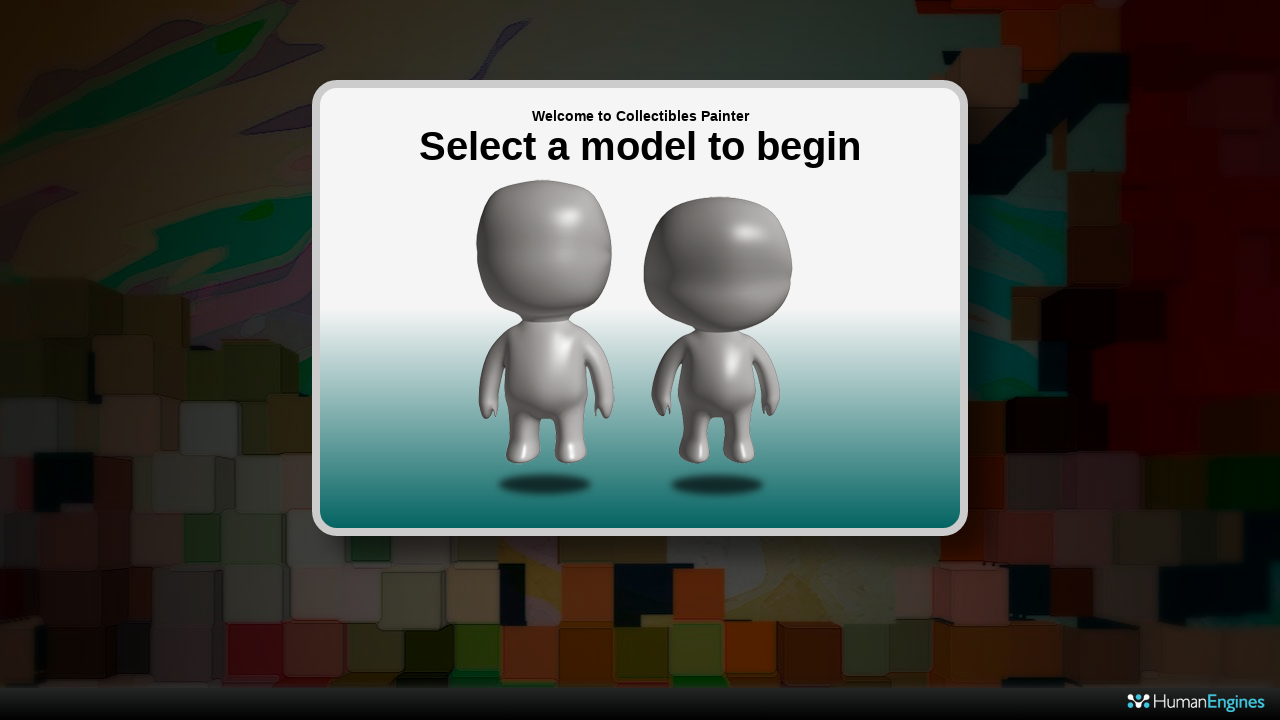

Navigated to collectibles page
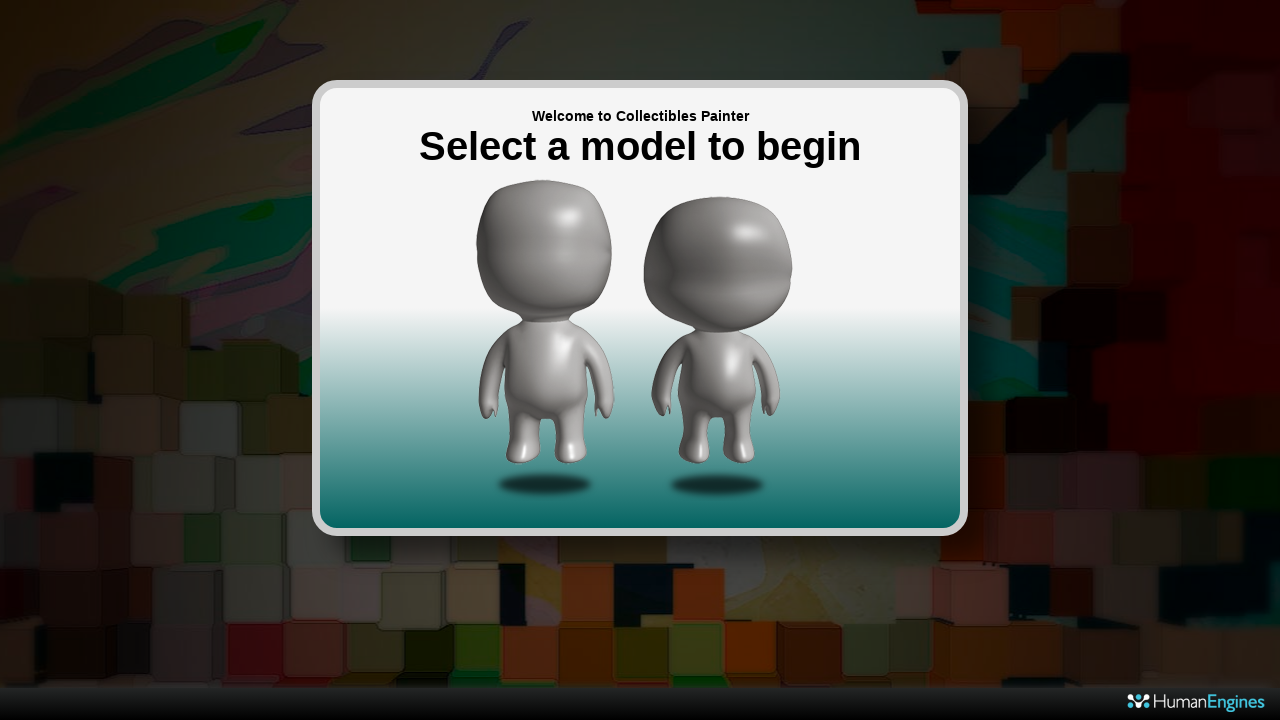

Clicked on male doll base option at (545, 340) on #dollbaseMale
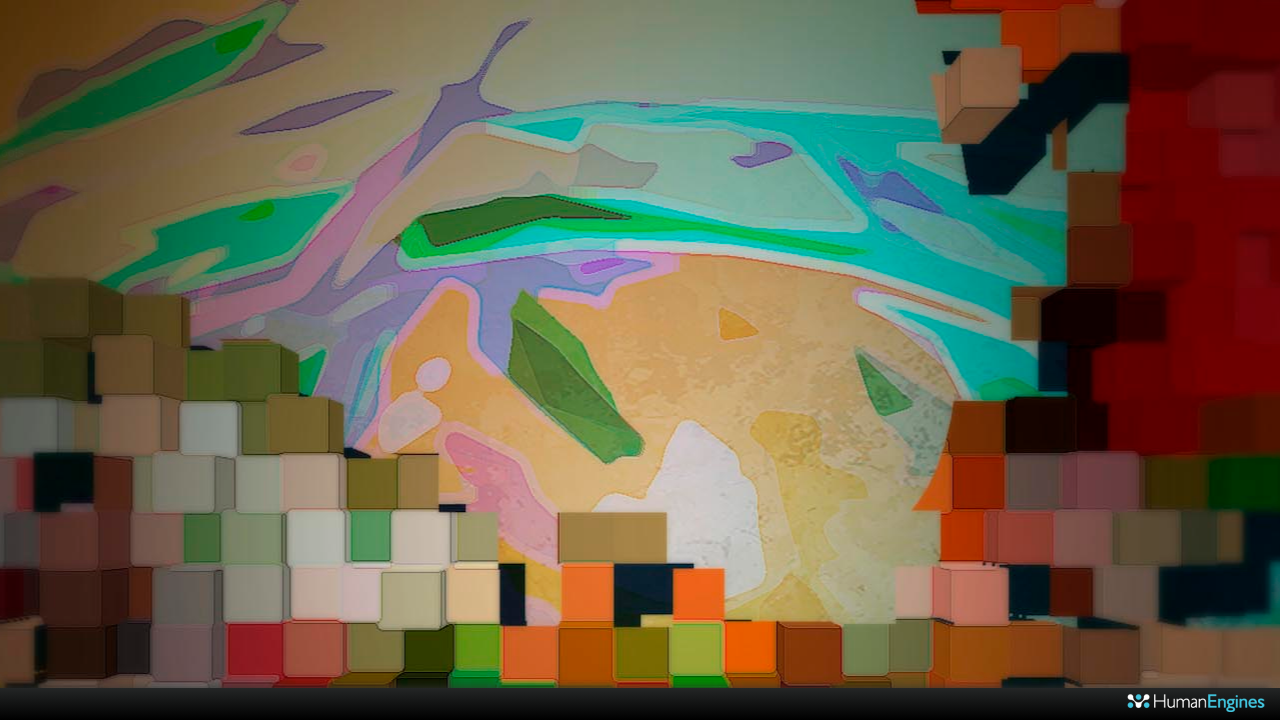

Canvas loaded after gender selection
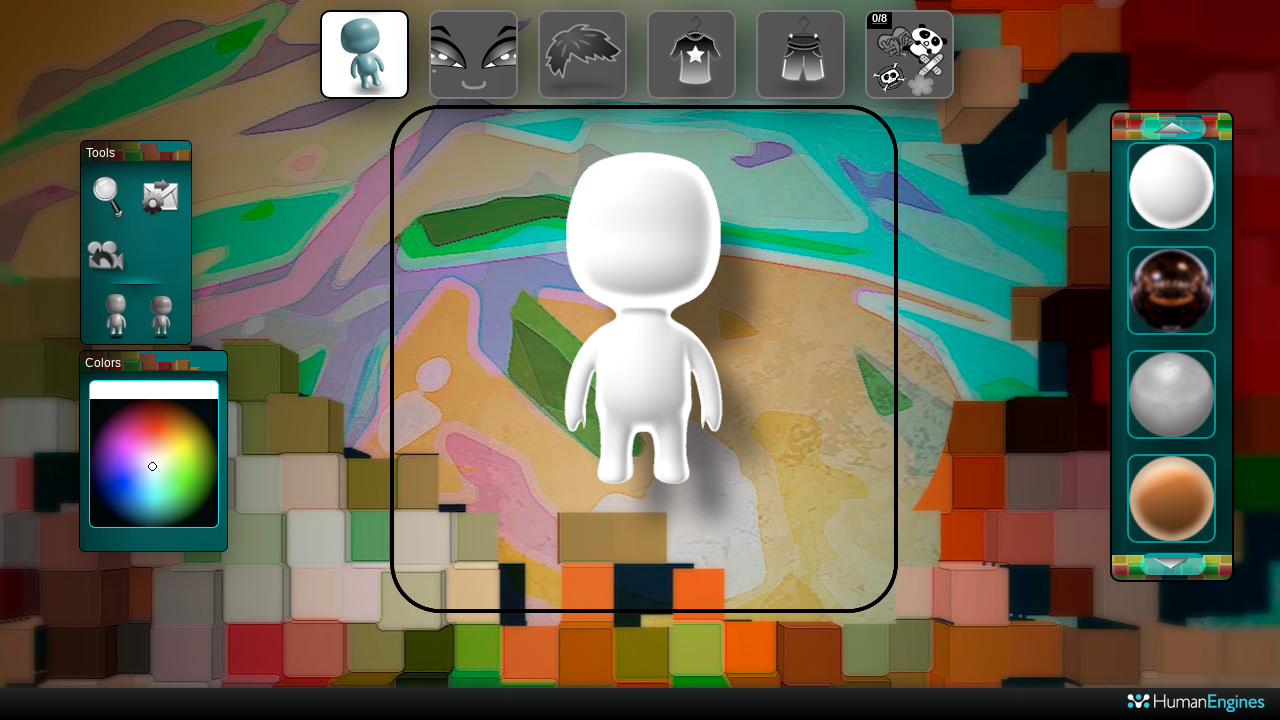

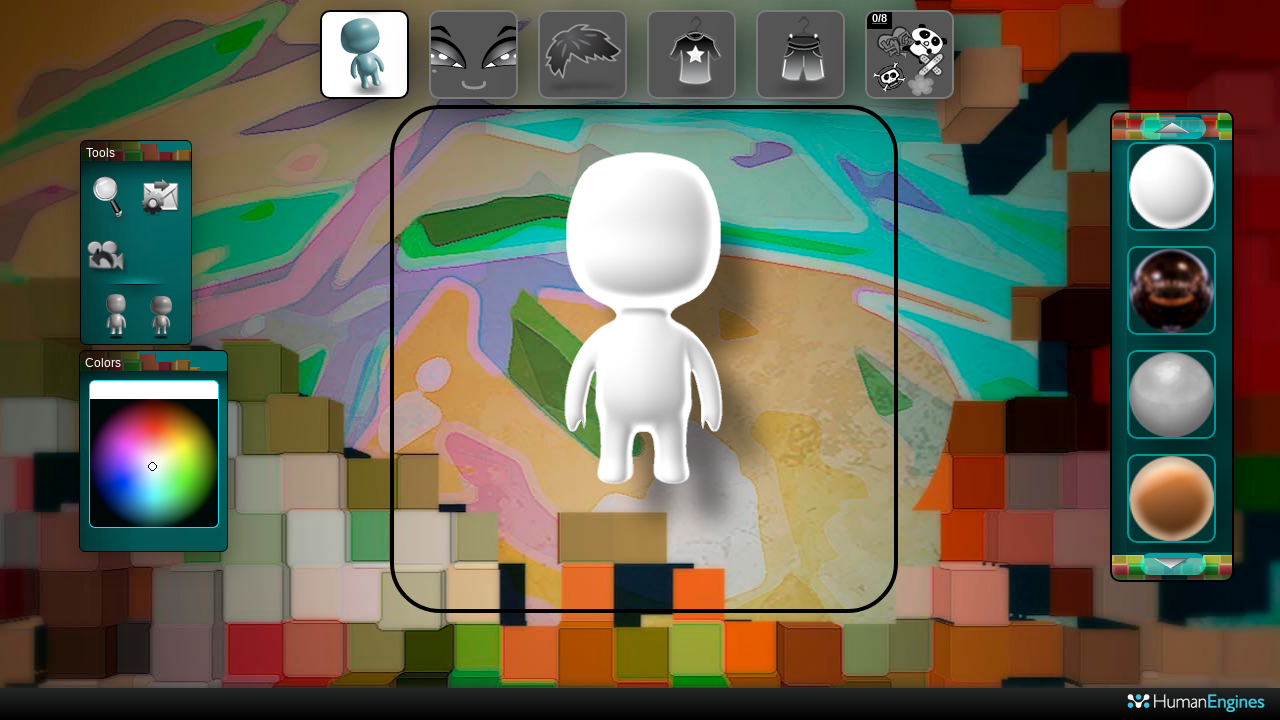